Tests train search functionality on erail.in by entering departure and arrival stations, disabling date selection, and verifying train results are displayed

Starting URL: https://erail.in/

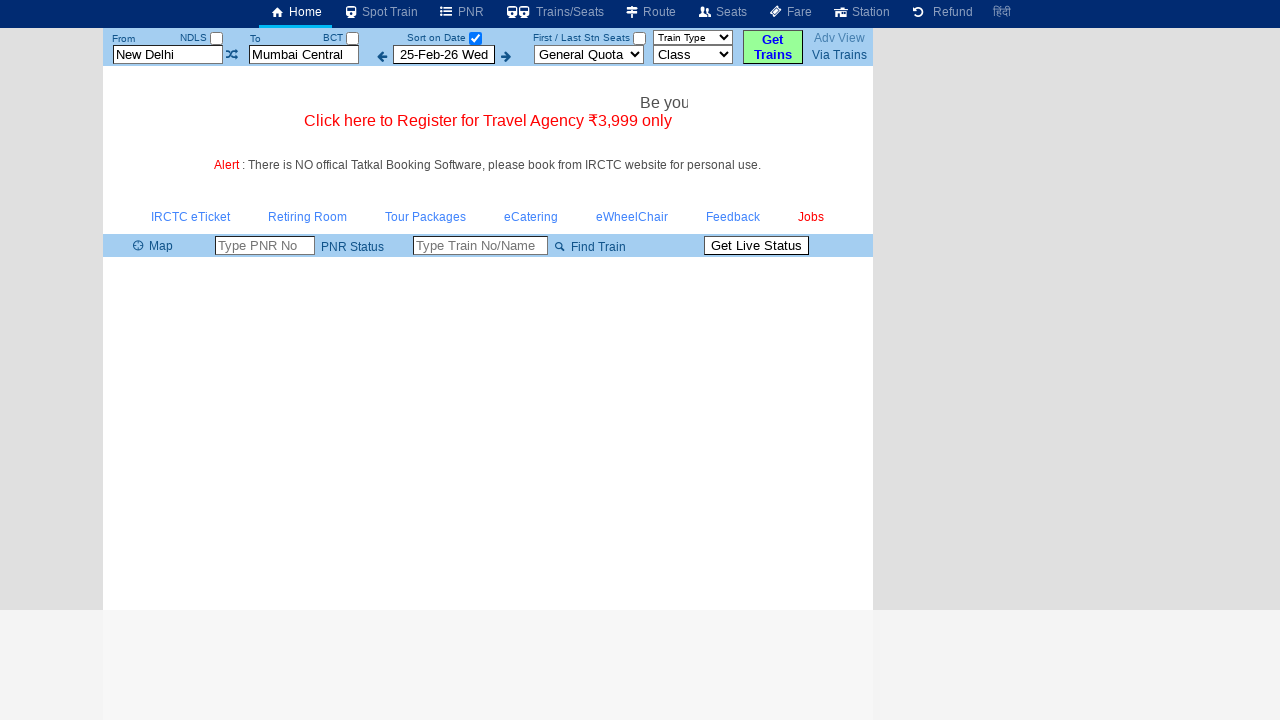

Cleared departure station field on #txtStationFrom
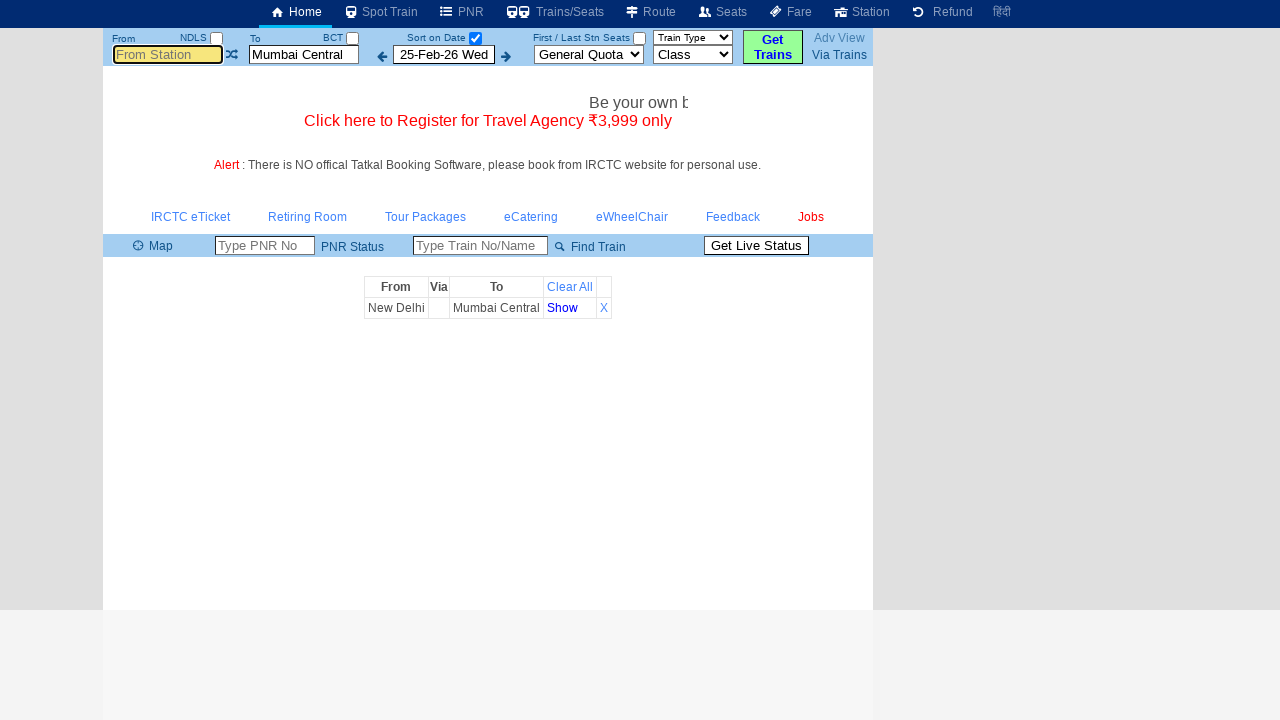

Filled departure station field with 'MAS' on #txtStationFrom
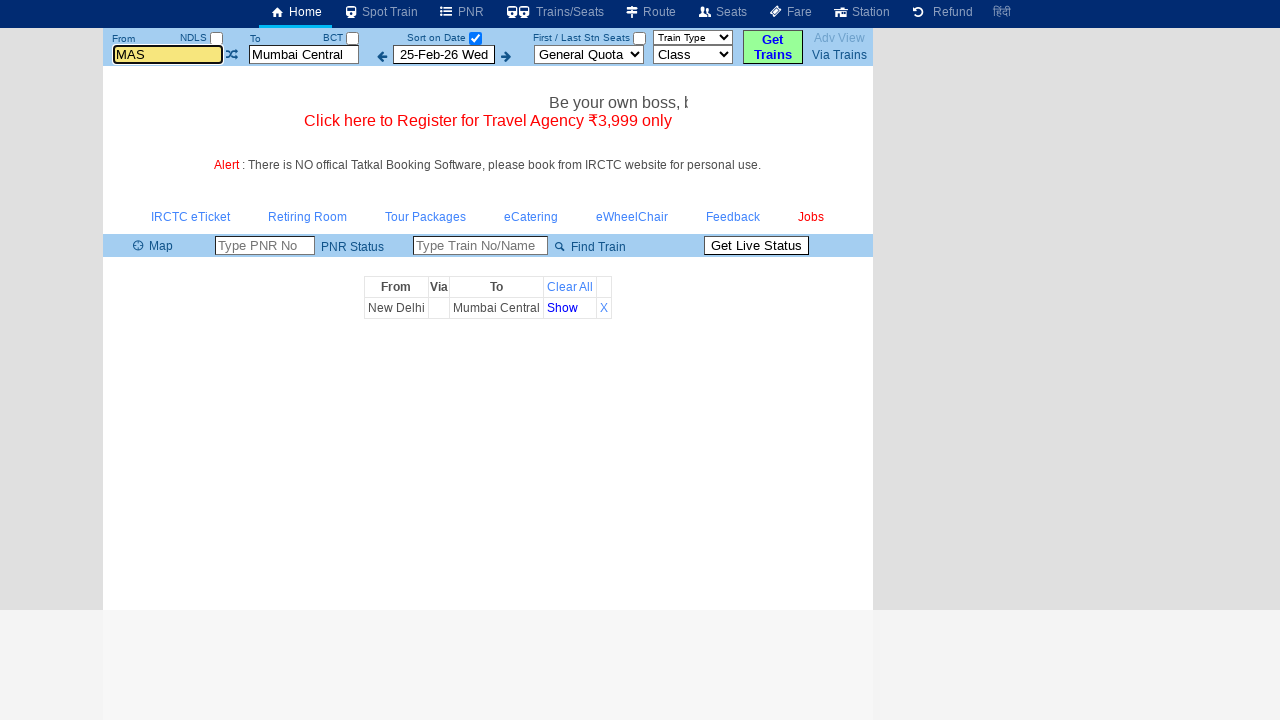

Pressed Enter to confirm departure station on #txtStationFrom
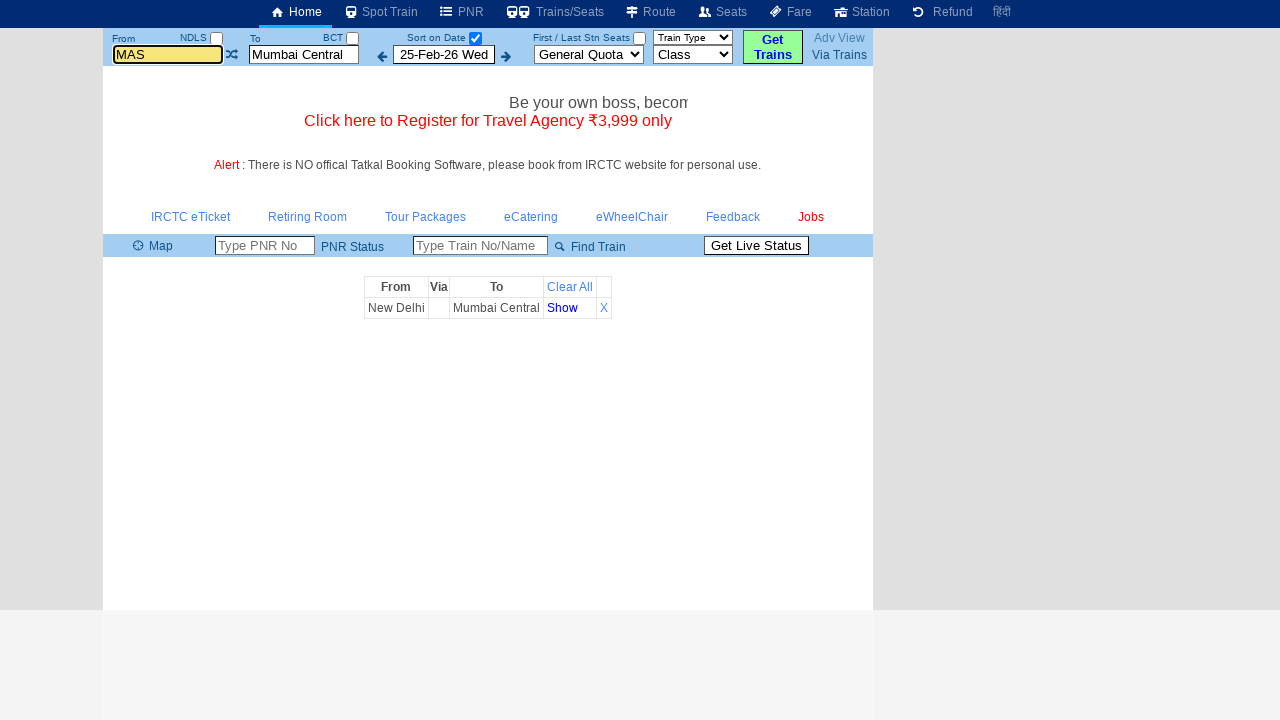

Cleared arrival station field on #txtStationTo
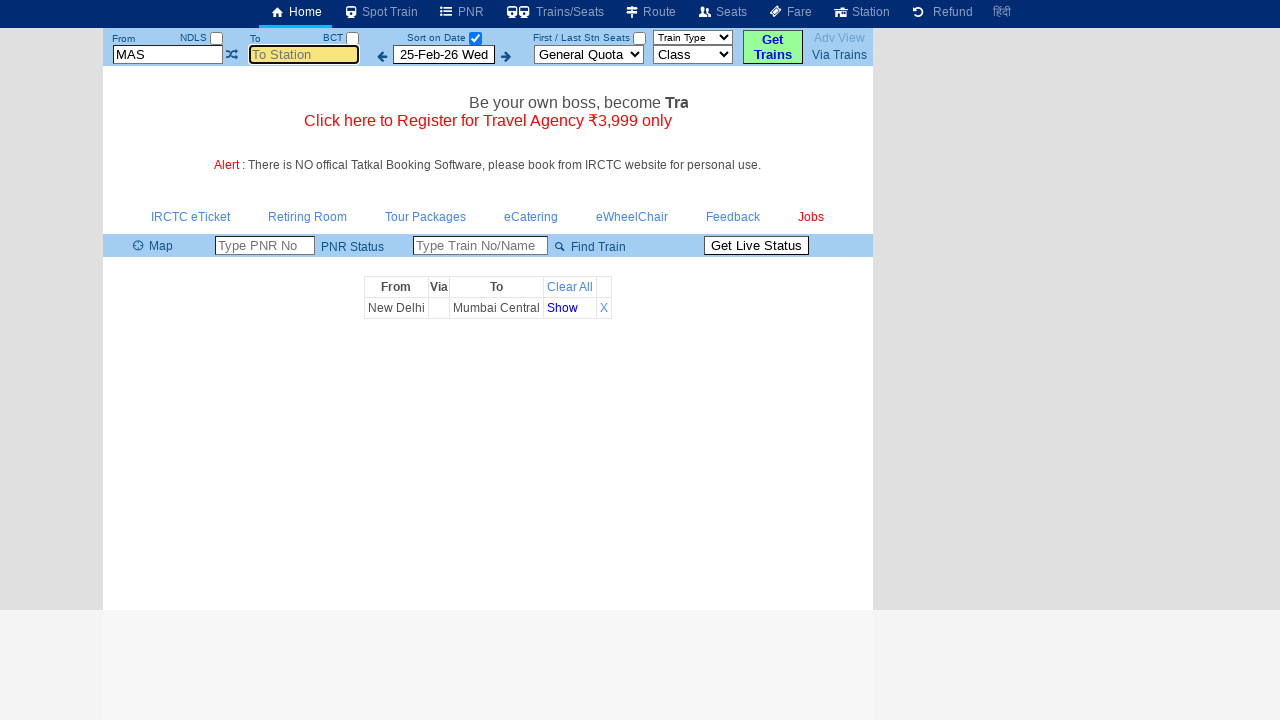

Filled arrival station field with 'MDU' on #txtStationTo
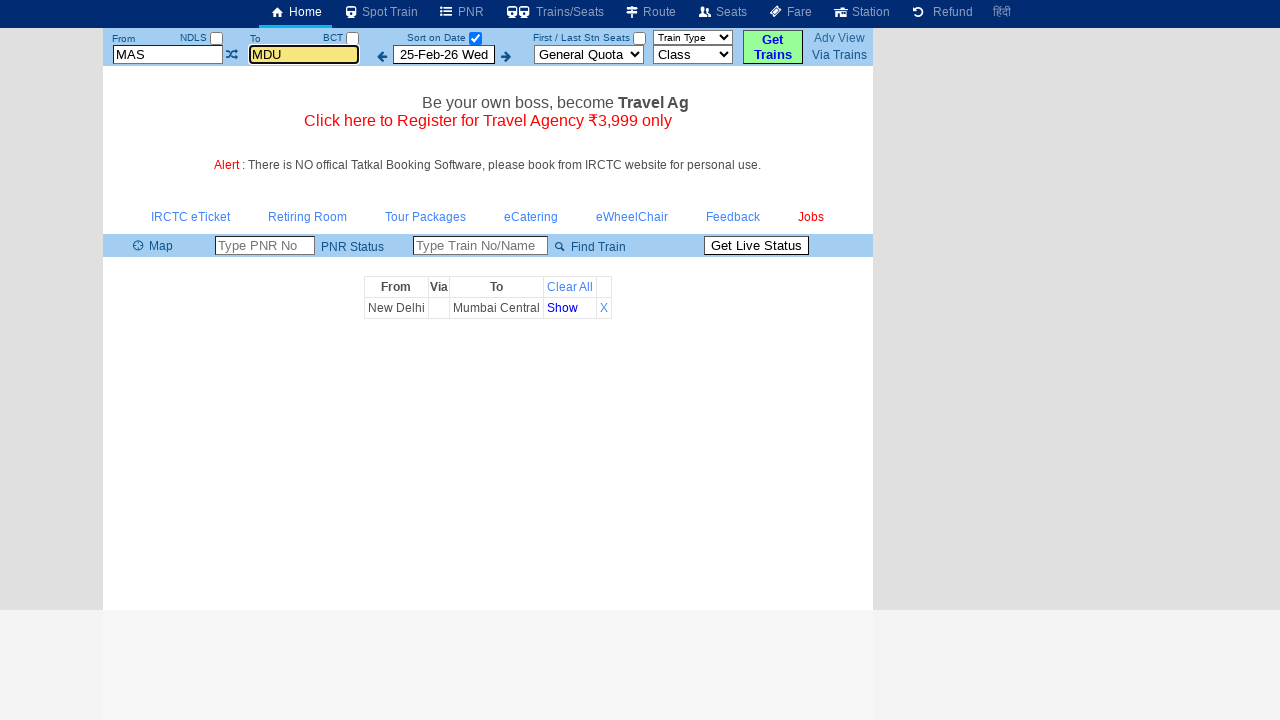

Pressed Enter to confirm arrival station on #txtStationTo
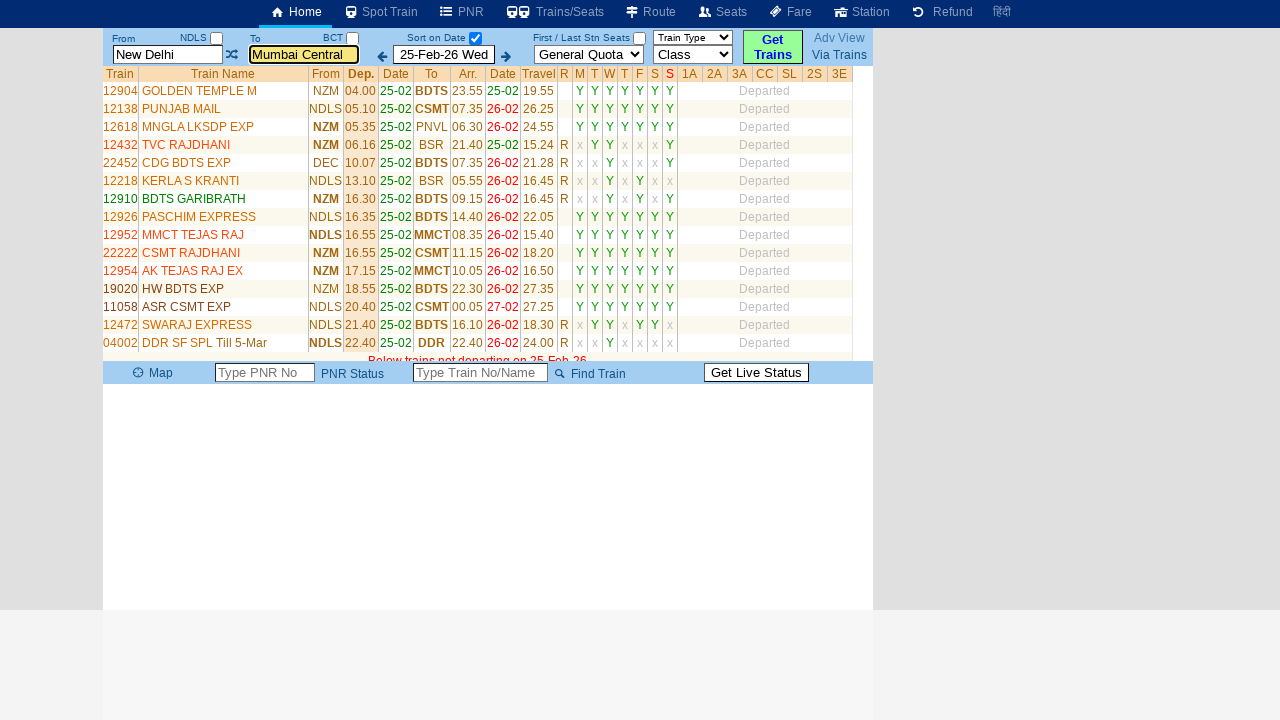

Unchecked date selection checkbox at (475, 38) on #chkSelectDateOnly
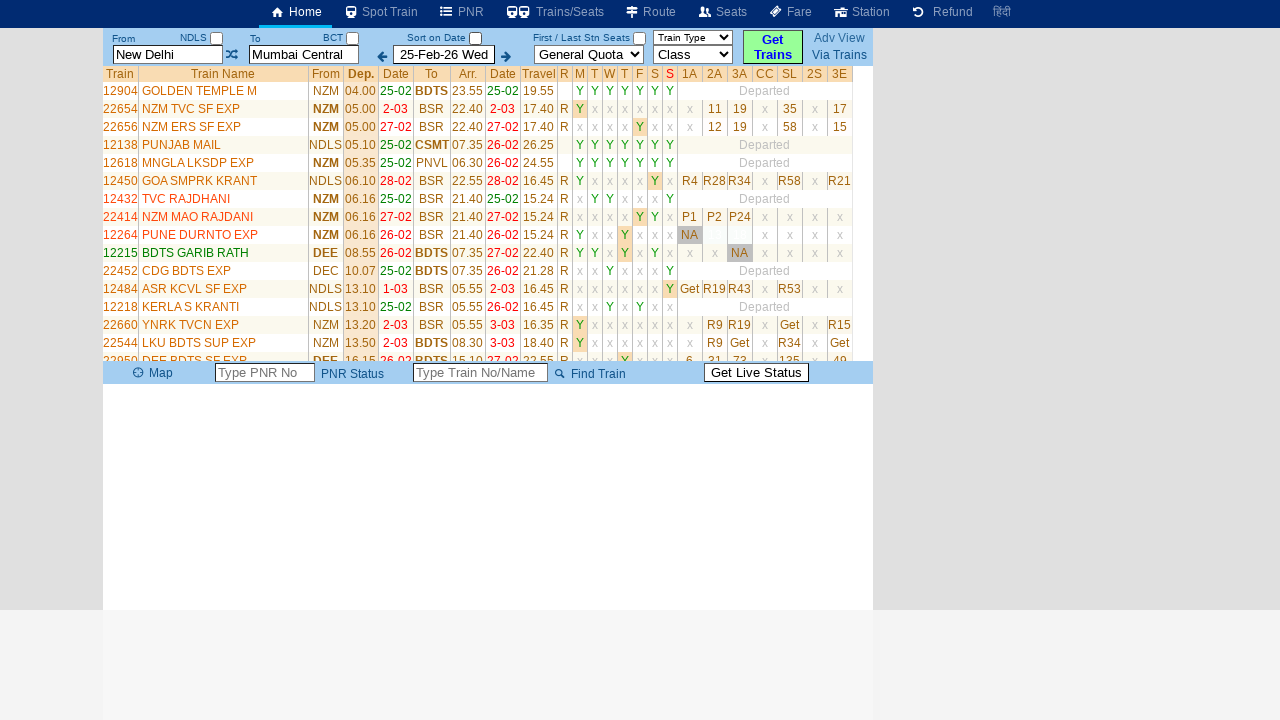

Train list table loaded
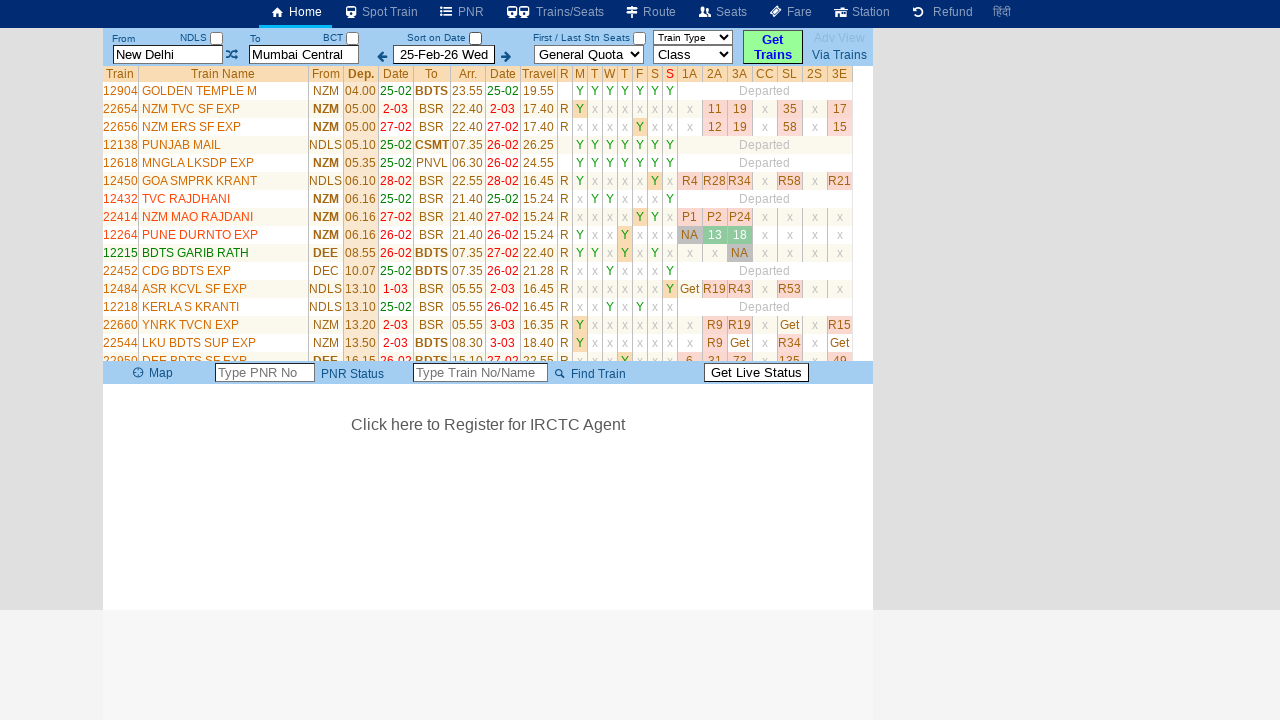

Located all train result rows in table
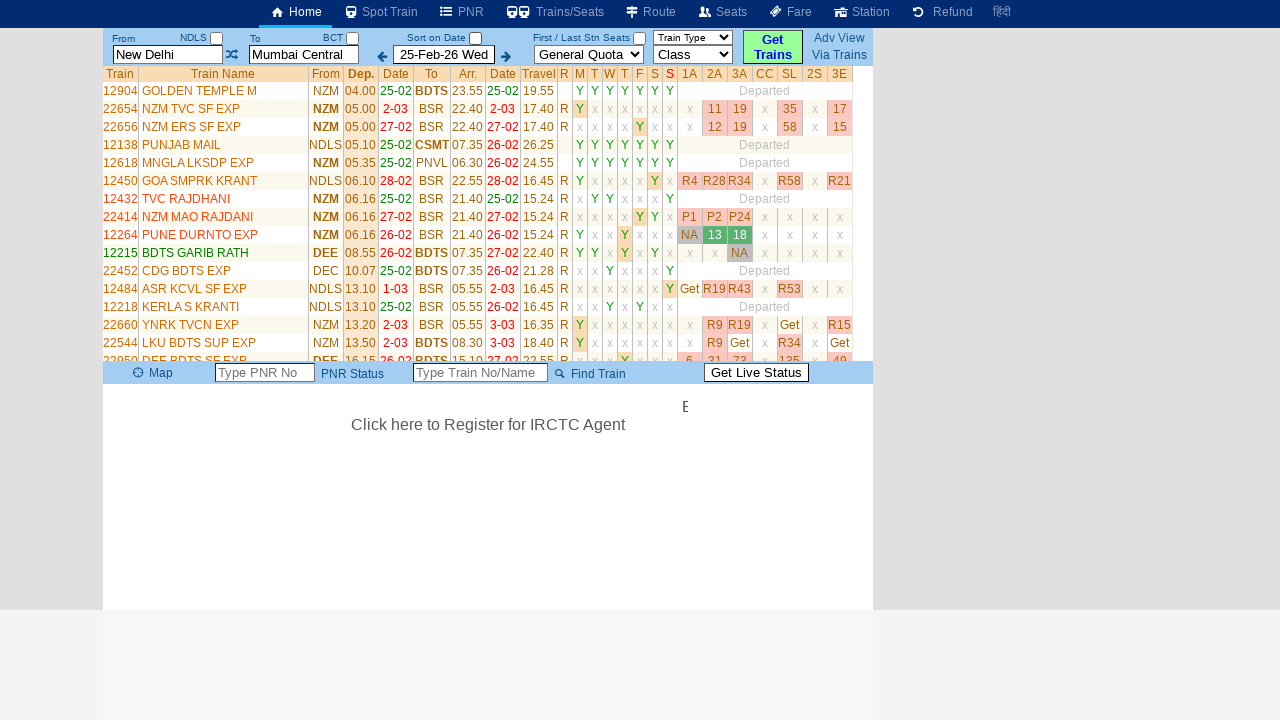

Verified train results are displayed - found 34 trains
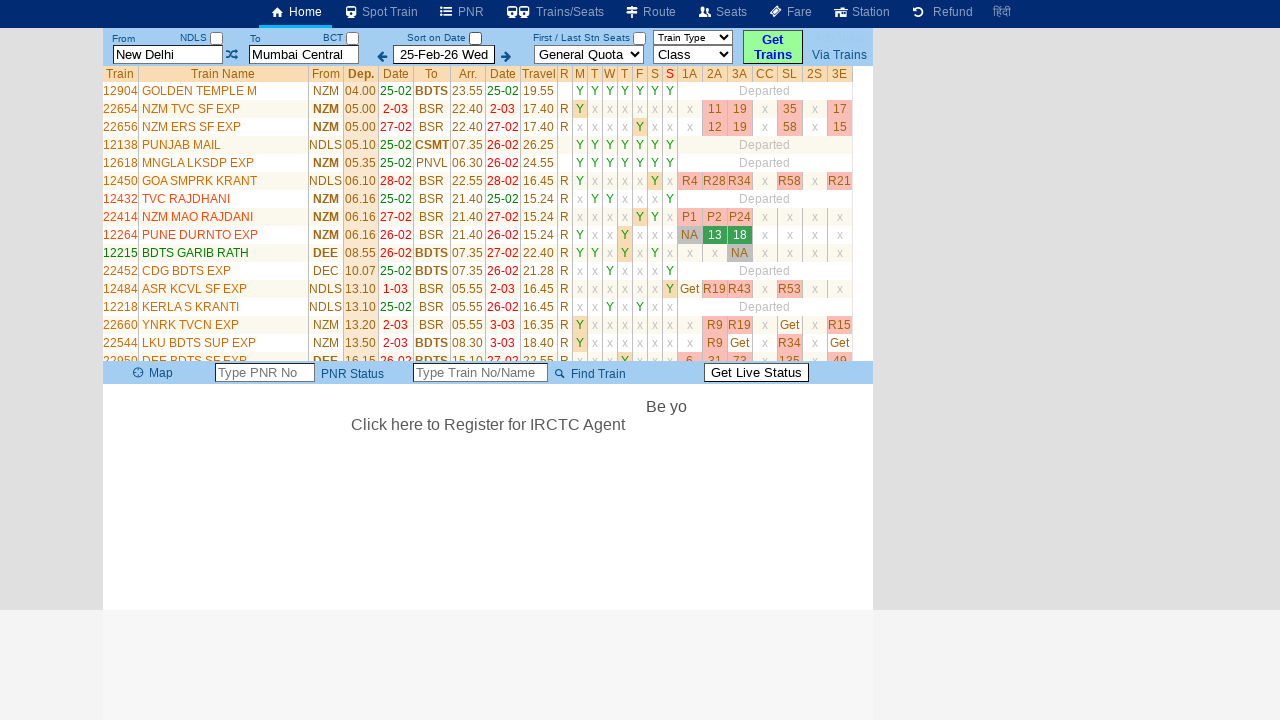

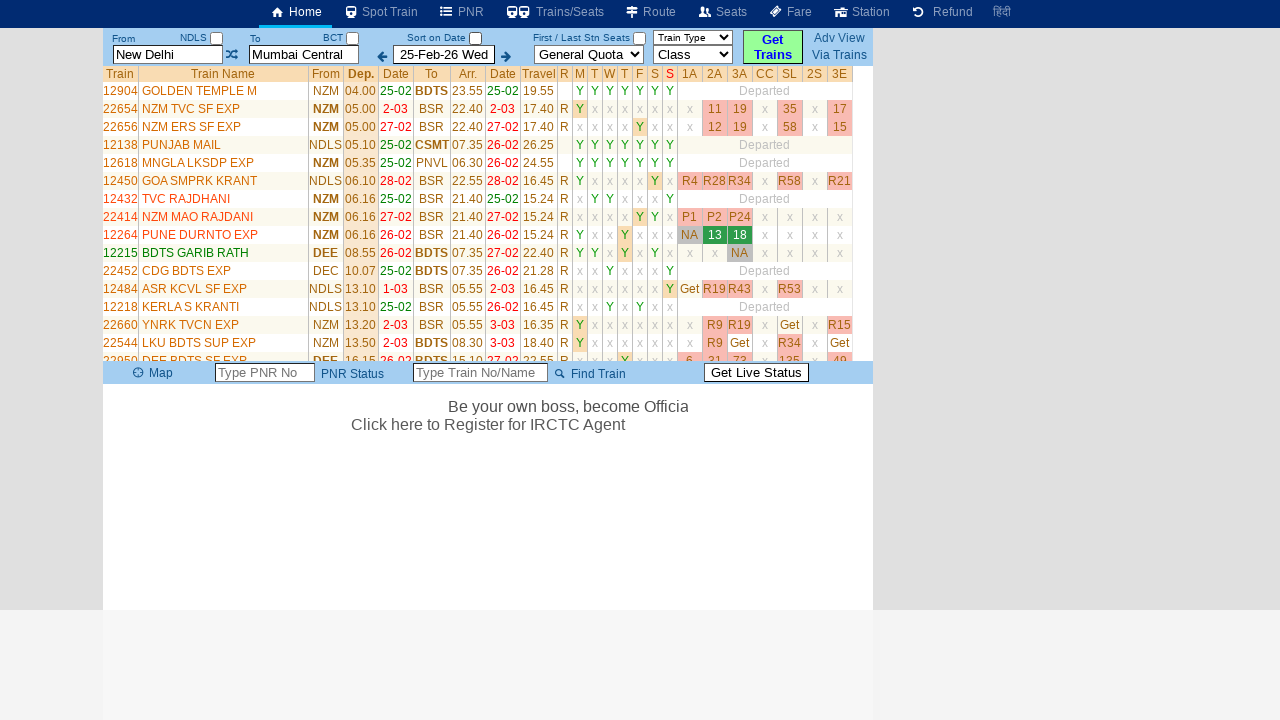